Tests that clicking a selectable list item changes its background color to blue (indicating selection)

Starting URL: https://demoqa.com/selectable

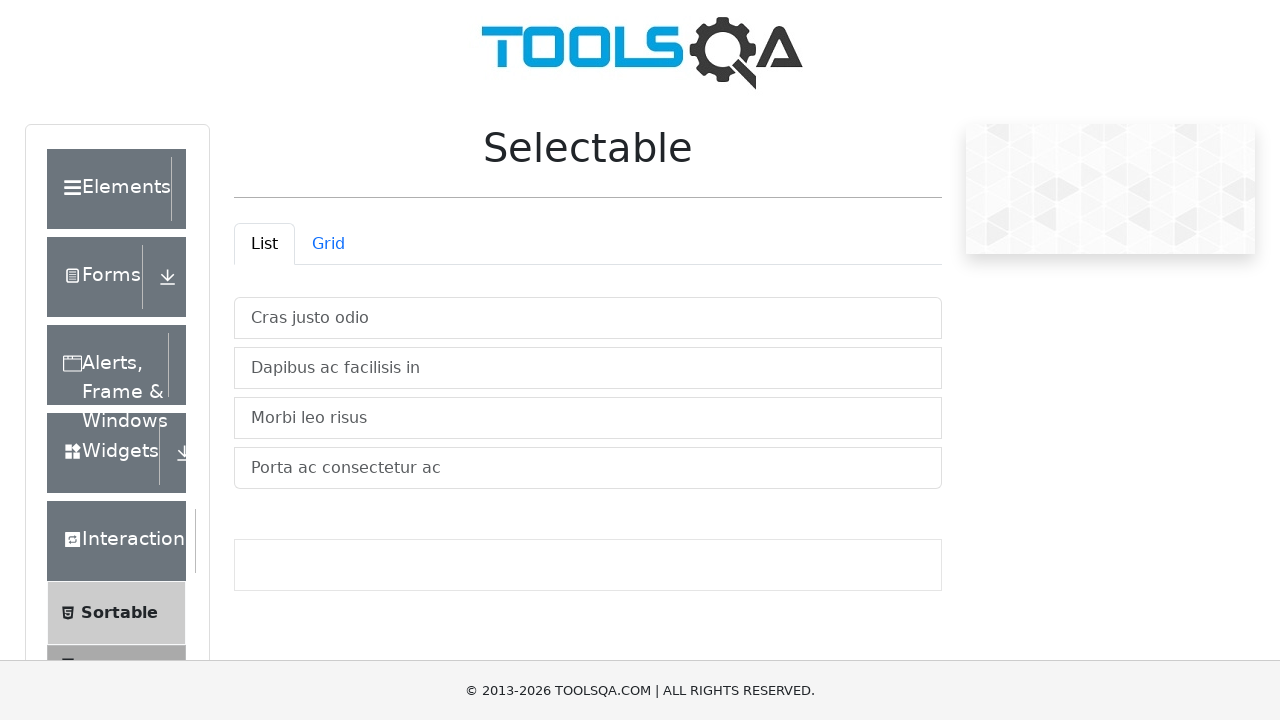

Waited for selectable list to be visible
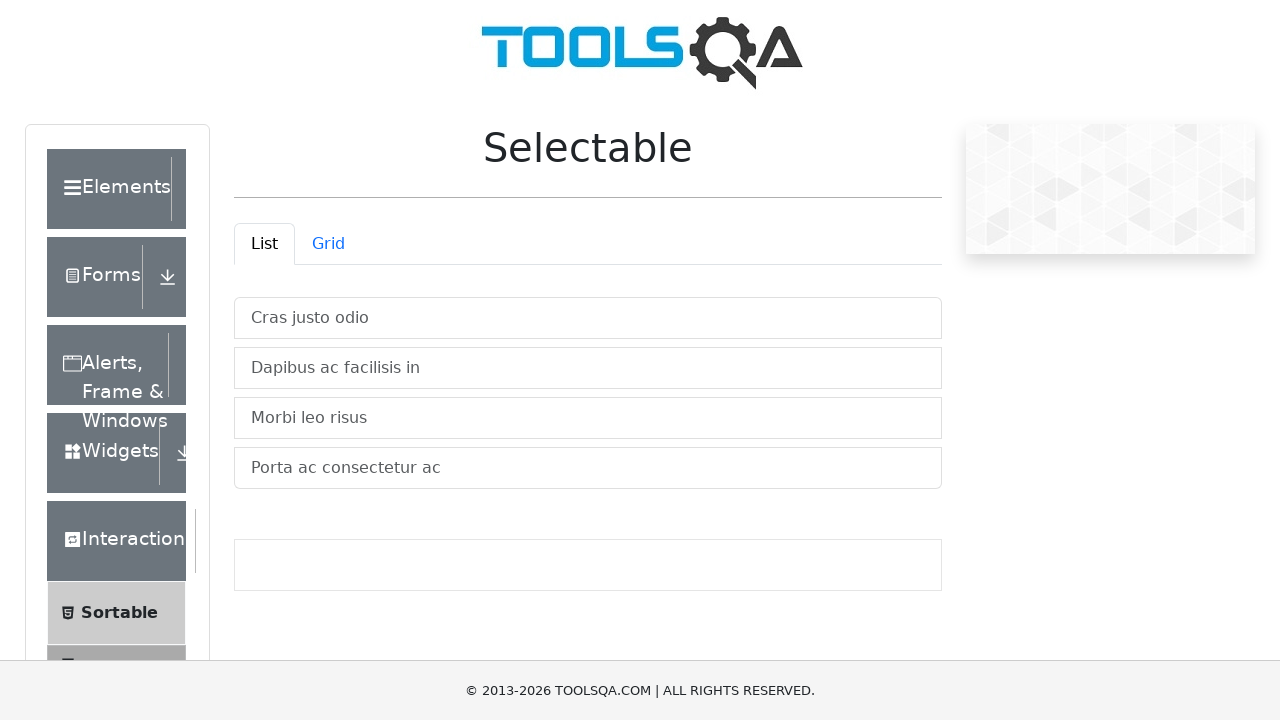

Located all selectable list items
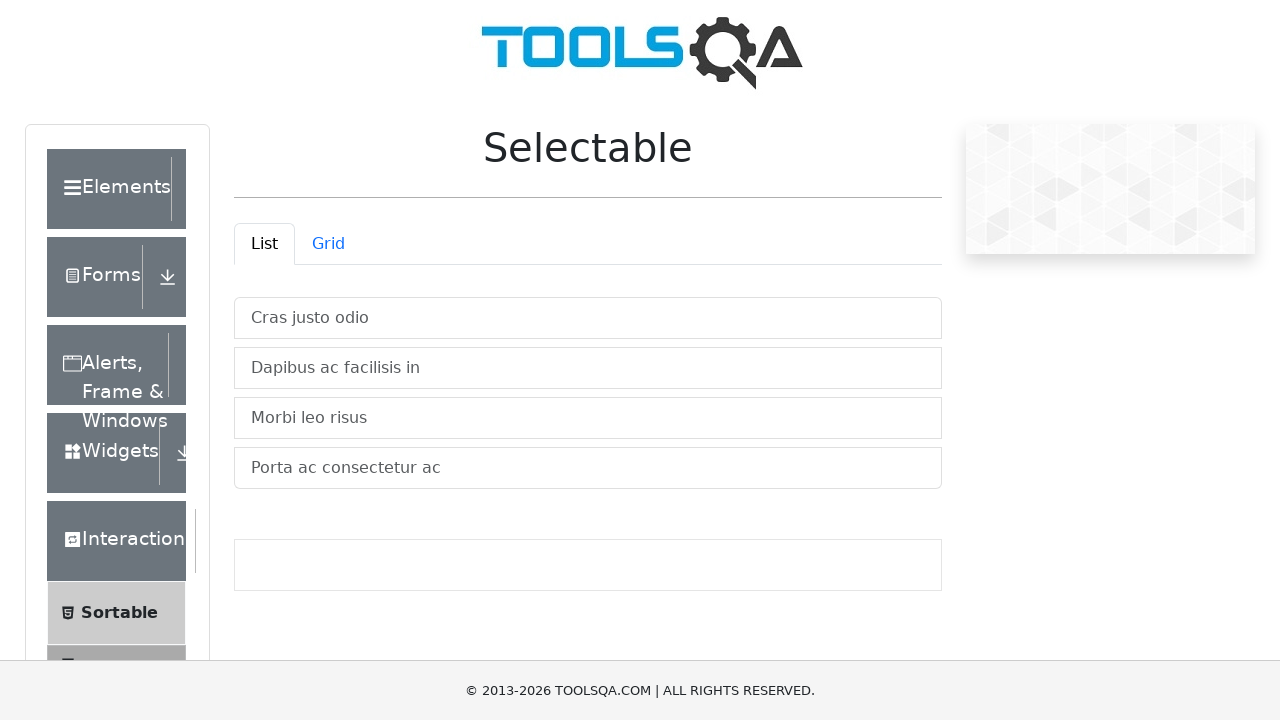

Clicked on the second list item to select it at (588, 368) on #verticalListContainer .list-group-item >> nth=1
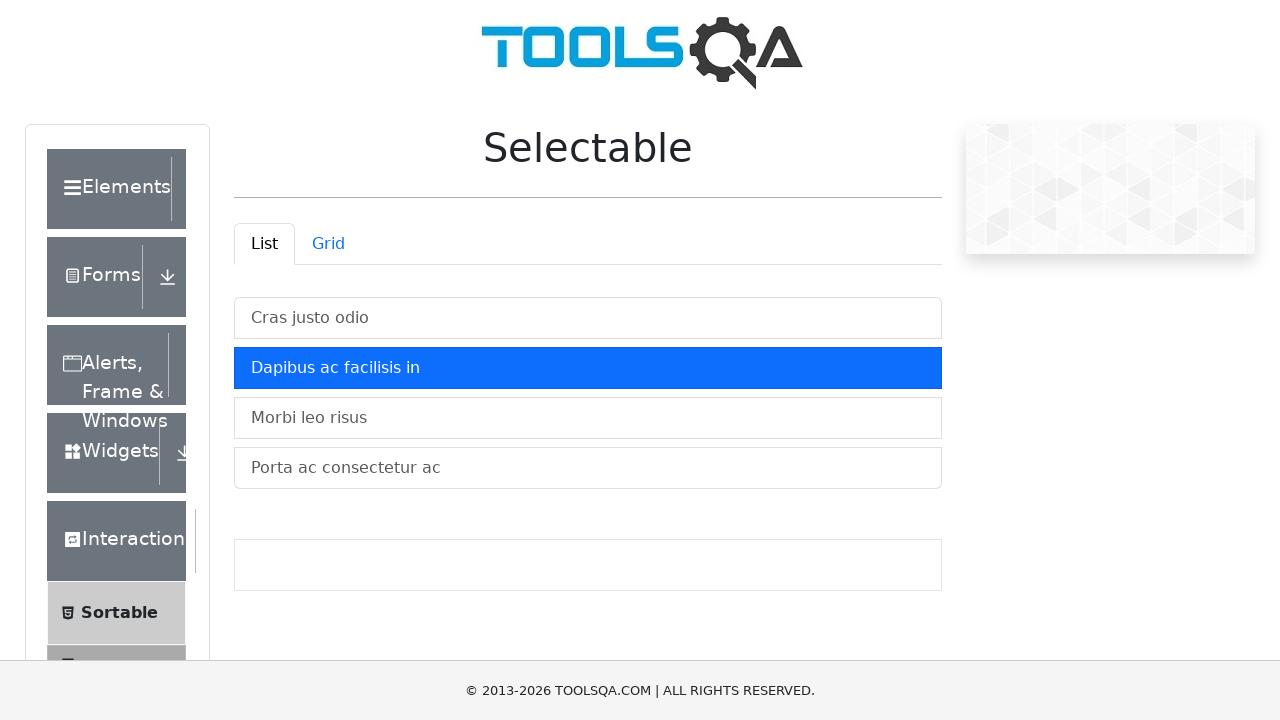

Verified that selected item has active class (background color changed to blue)
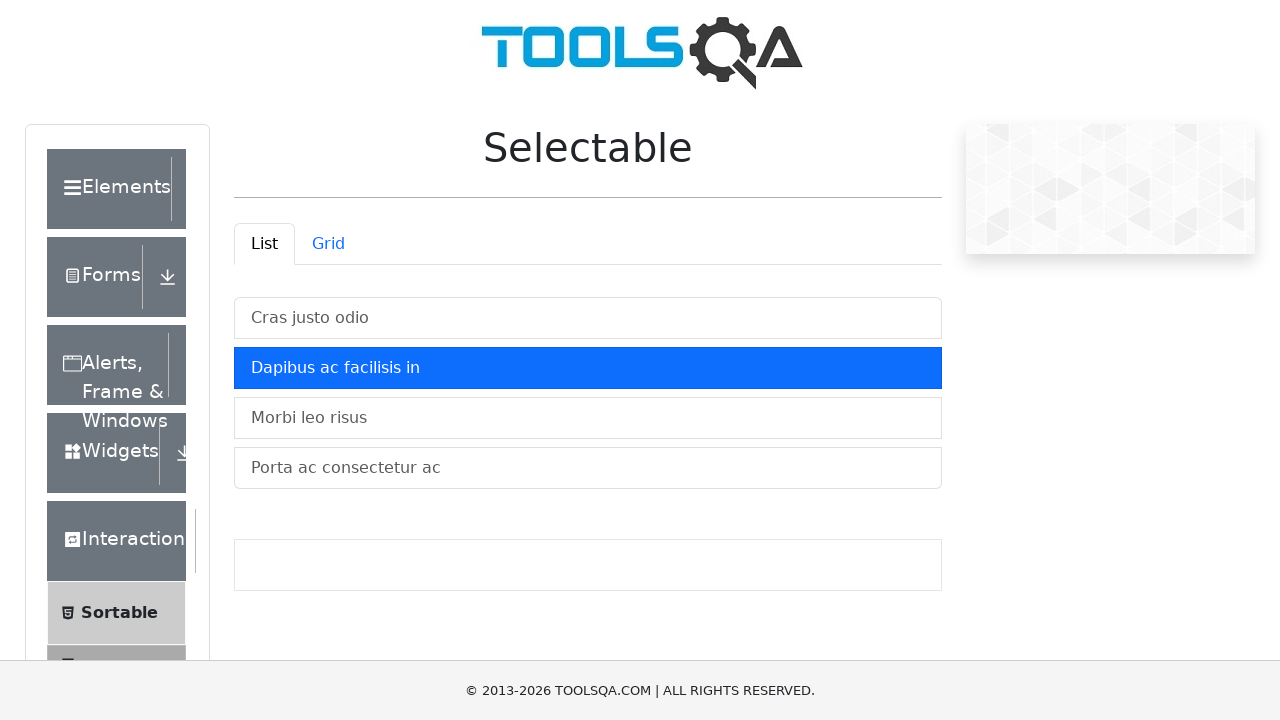

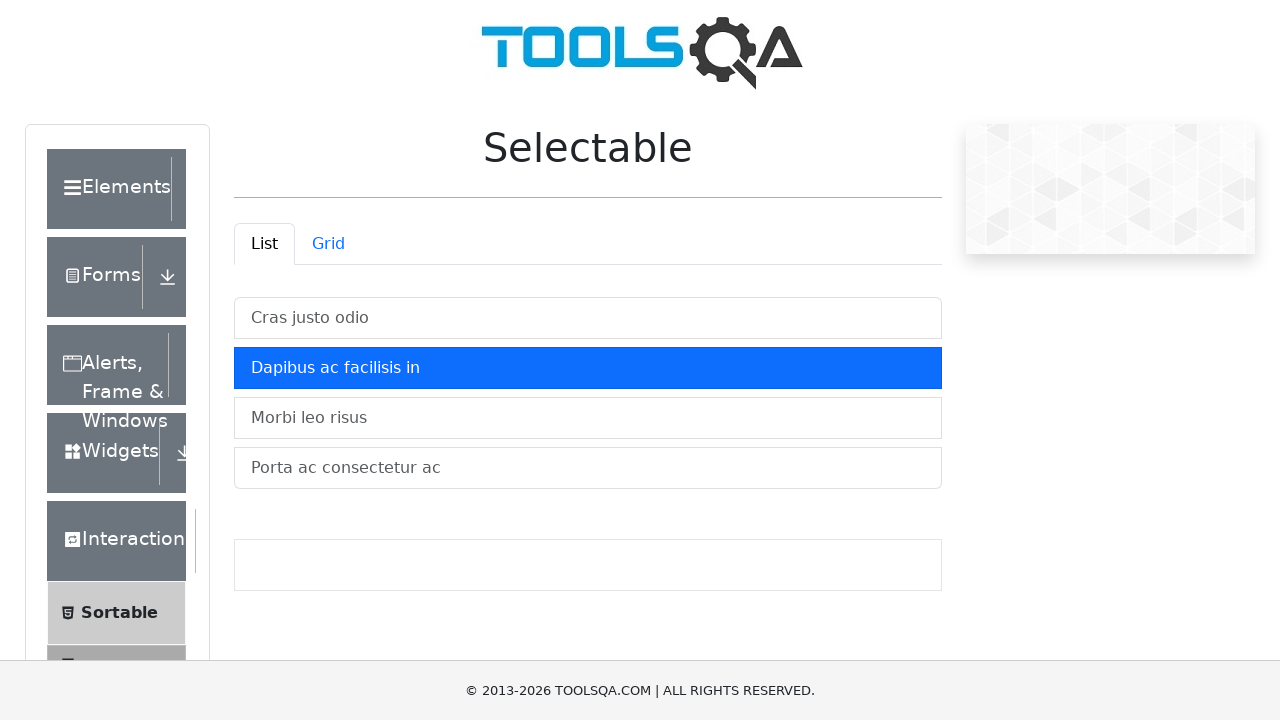